Solves a mathematical puzzle by extracting a value from an element attribute, calculating a result, and submitting a form with checkbox and radio button selections

Starting URL: http://suninjuly.github.io/get_attribute.html

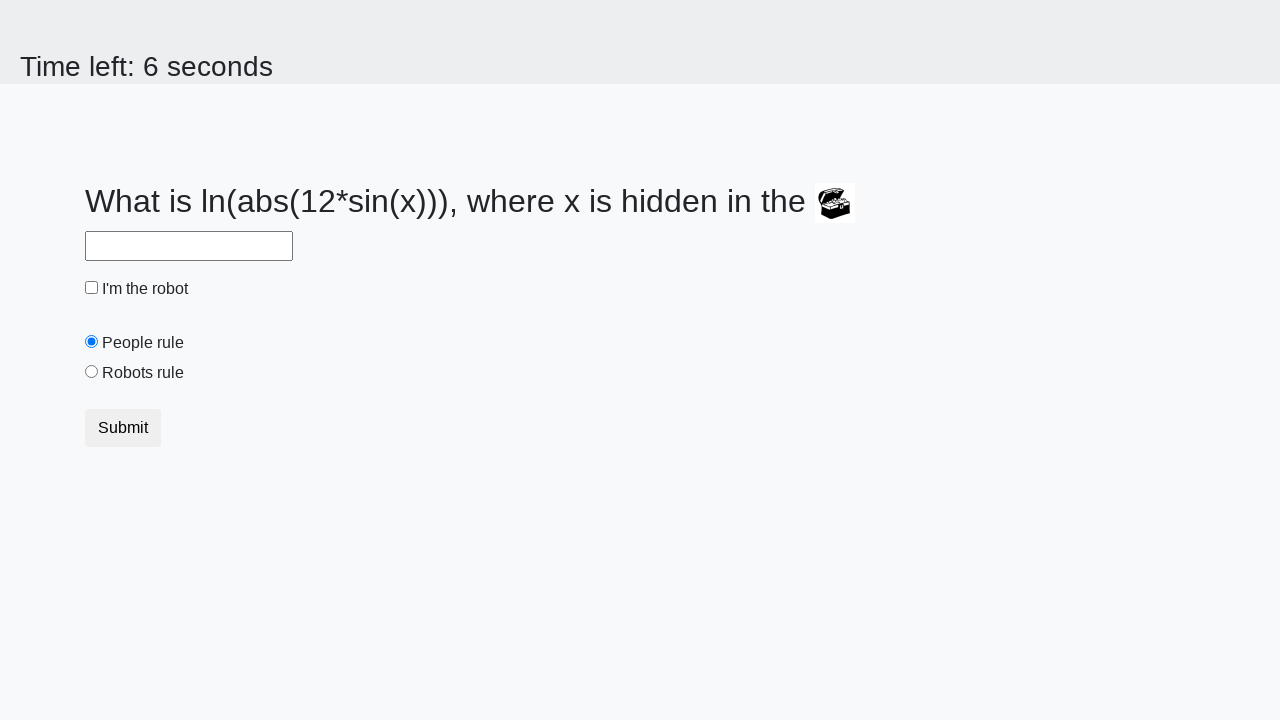

Located treasure element
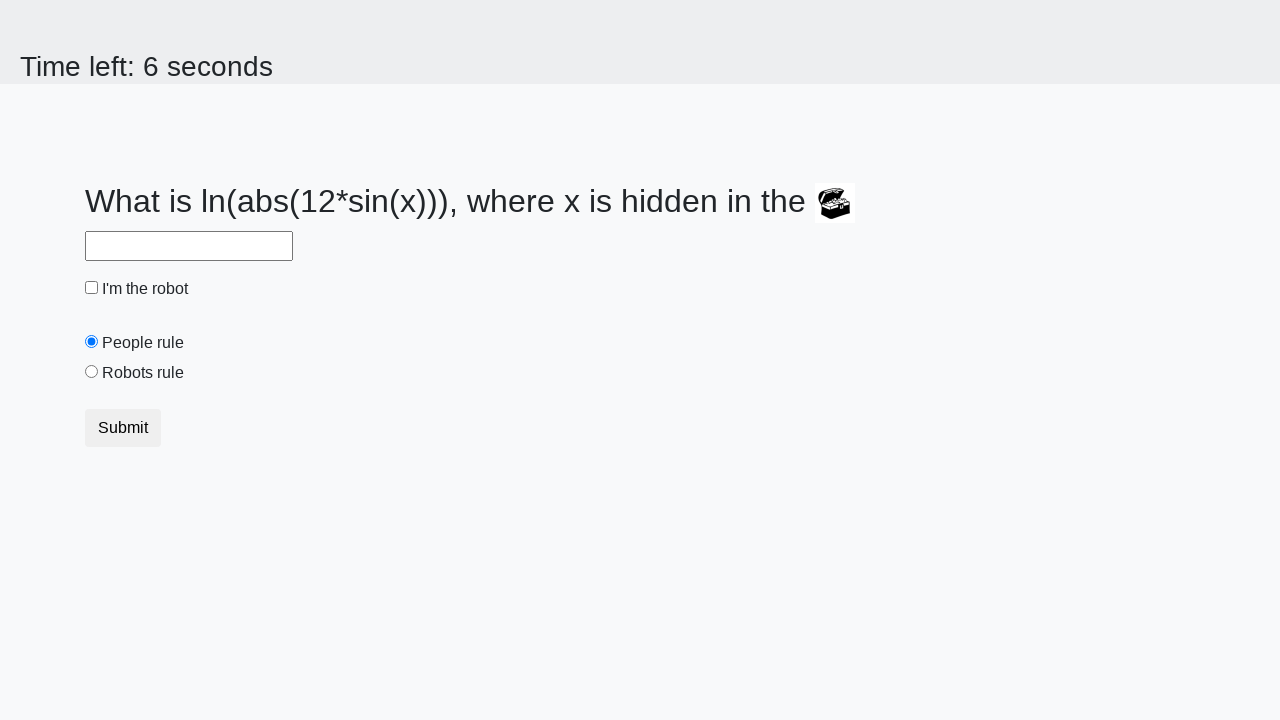

Extracted valuex attribute from treasure element: 168
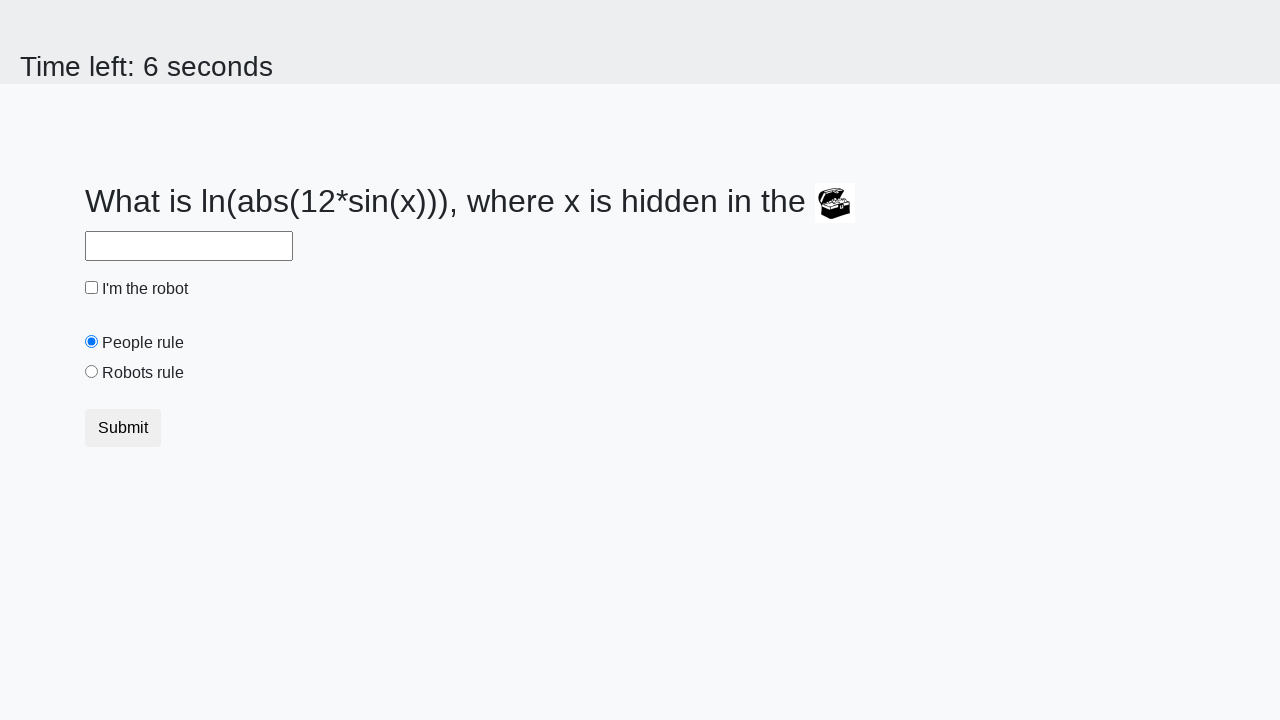

Calculated result using mathematical formula: 2.482075935869152
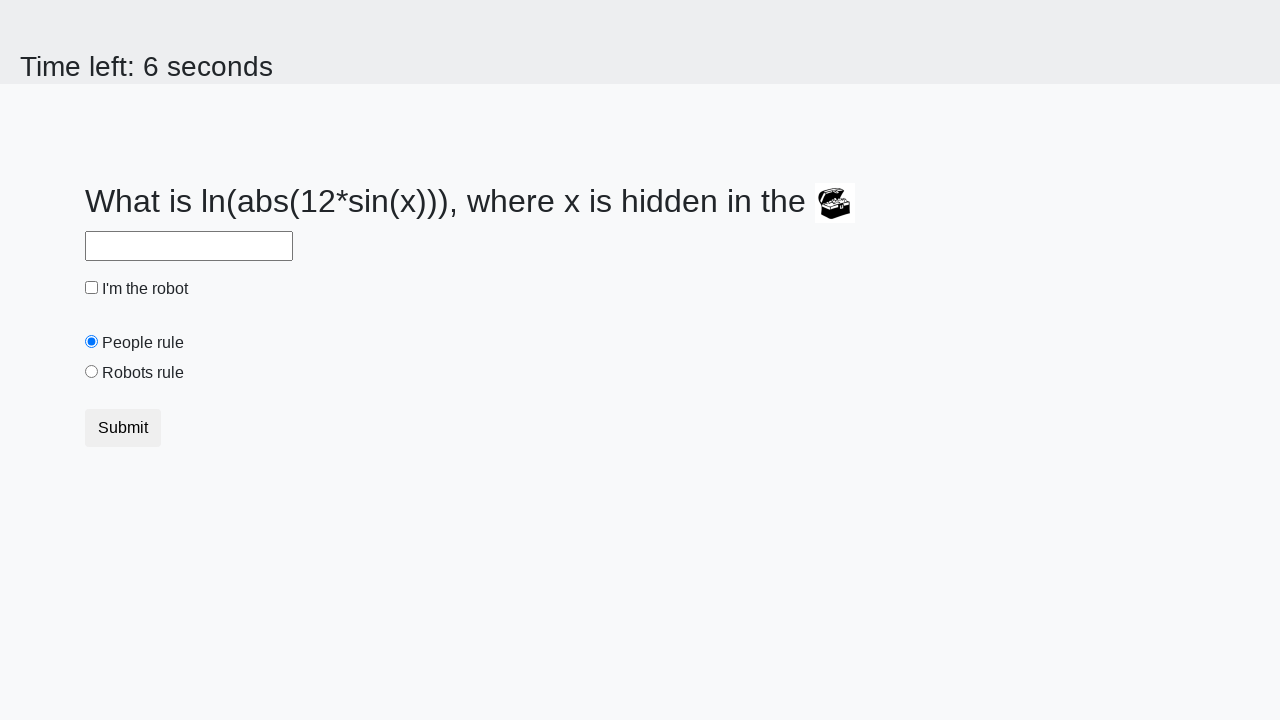

Filled answer field with calculated value: 2.482075935869152 on #answer
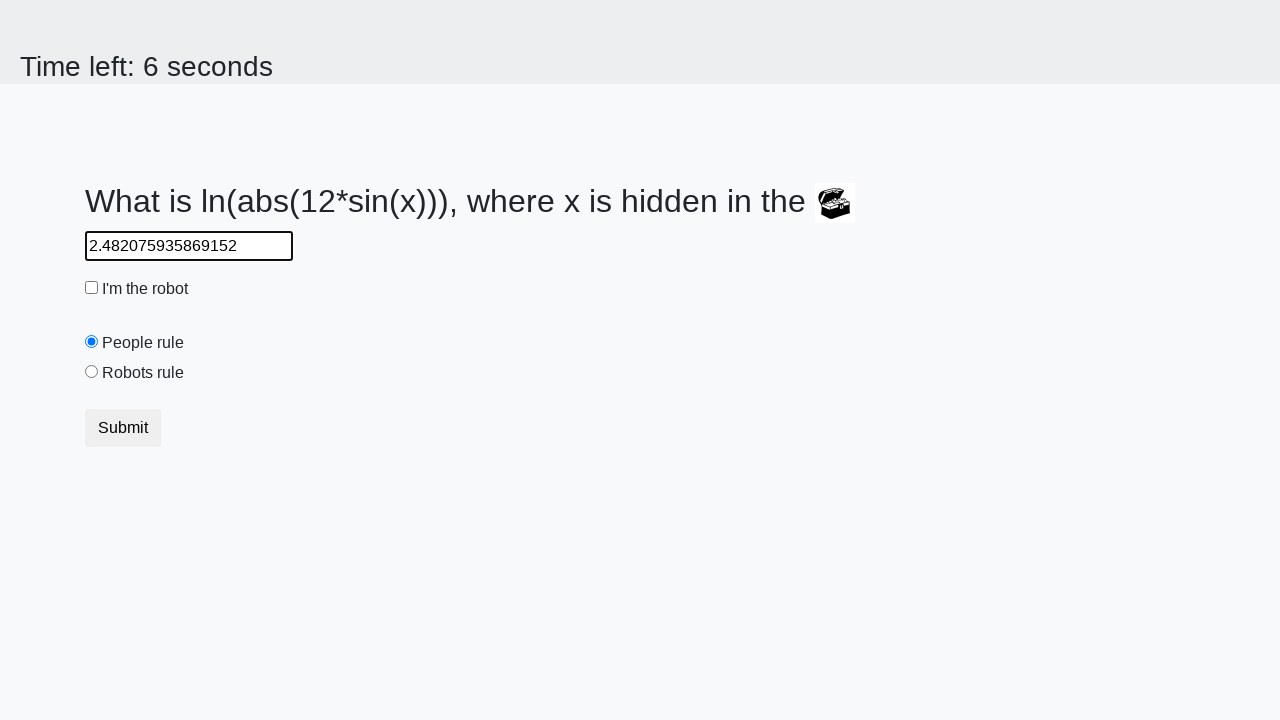

Clicked robot checkbox to select it at (92, 288) on #robotCheckbox
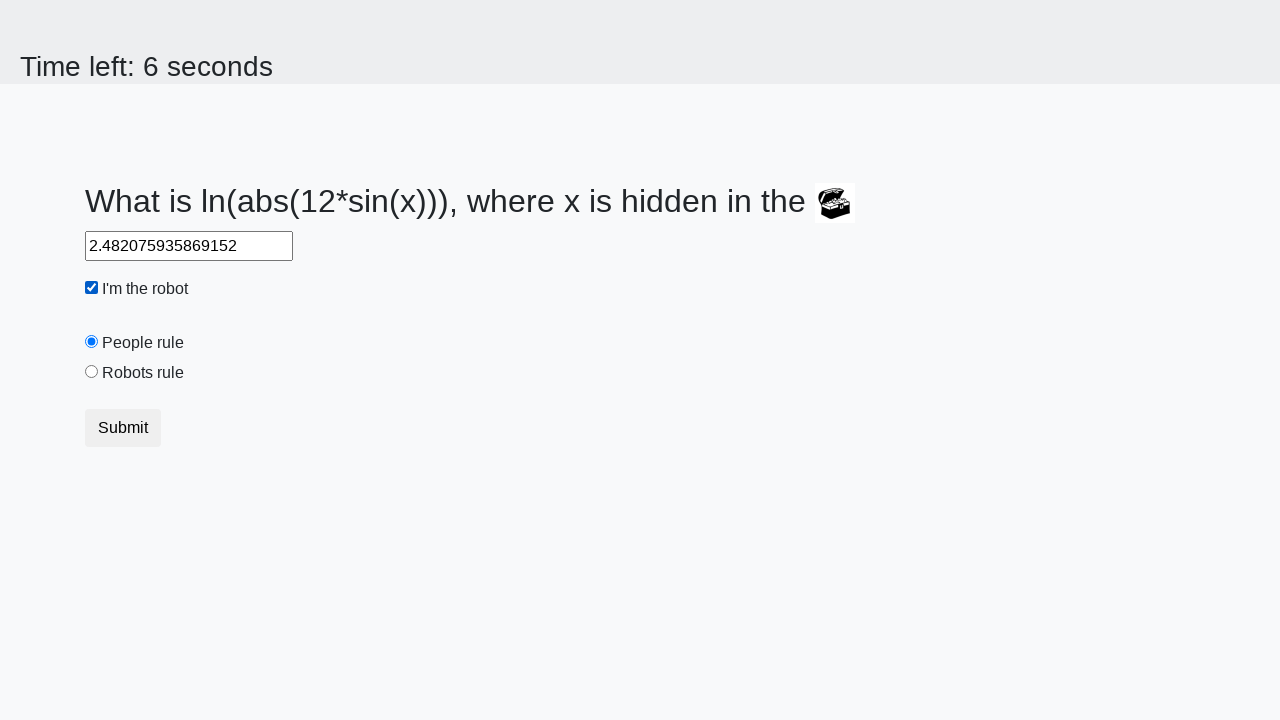

Clicked robots rule radio button to select it at (92, 372) on #robotsRule
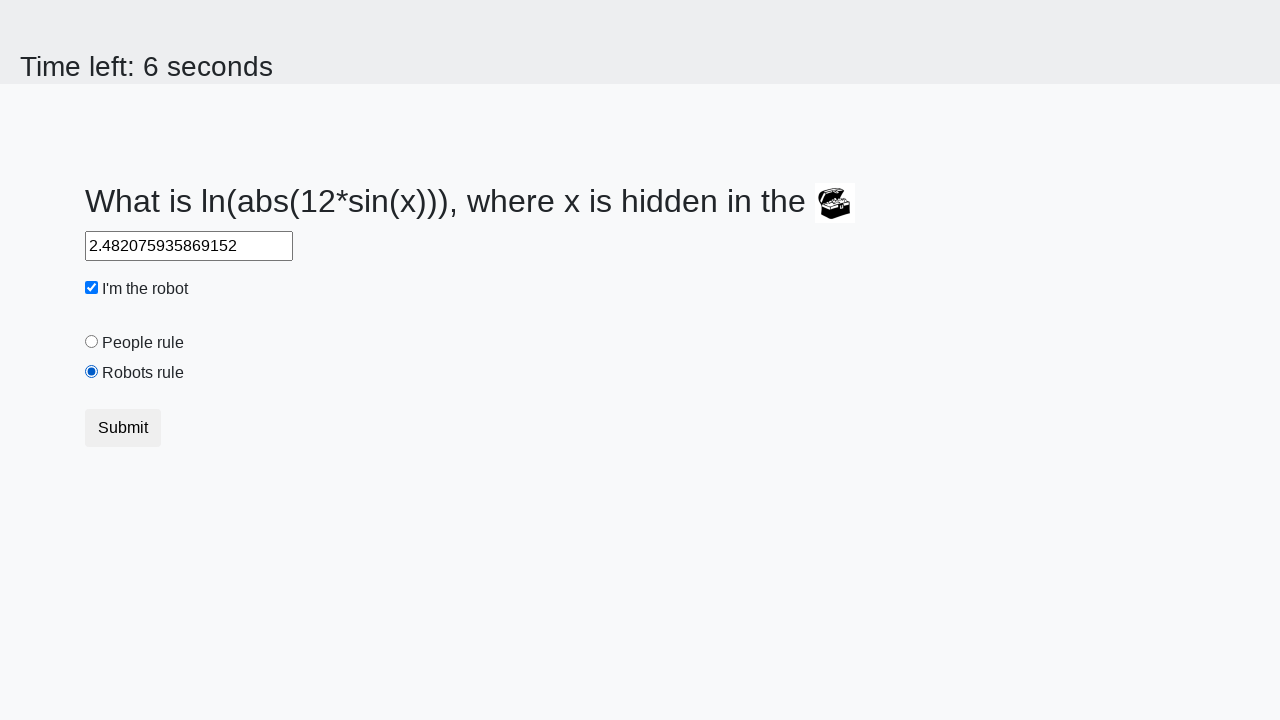

Clicked submit button to submit the form at (123, 428) on button.btn
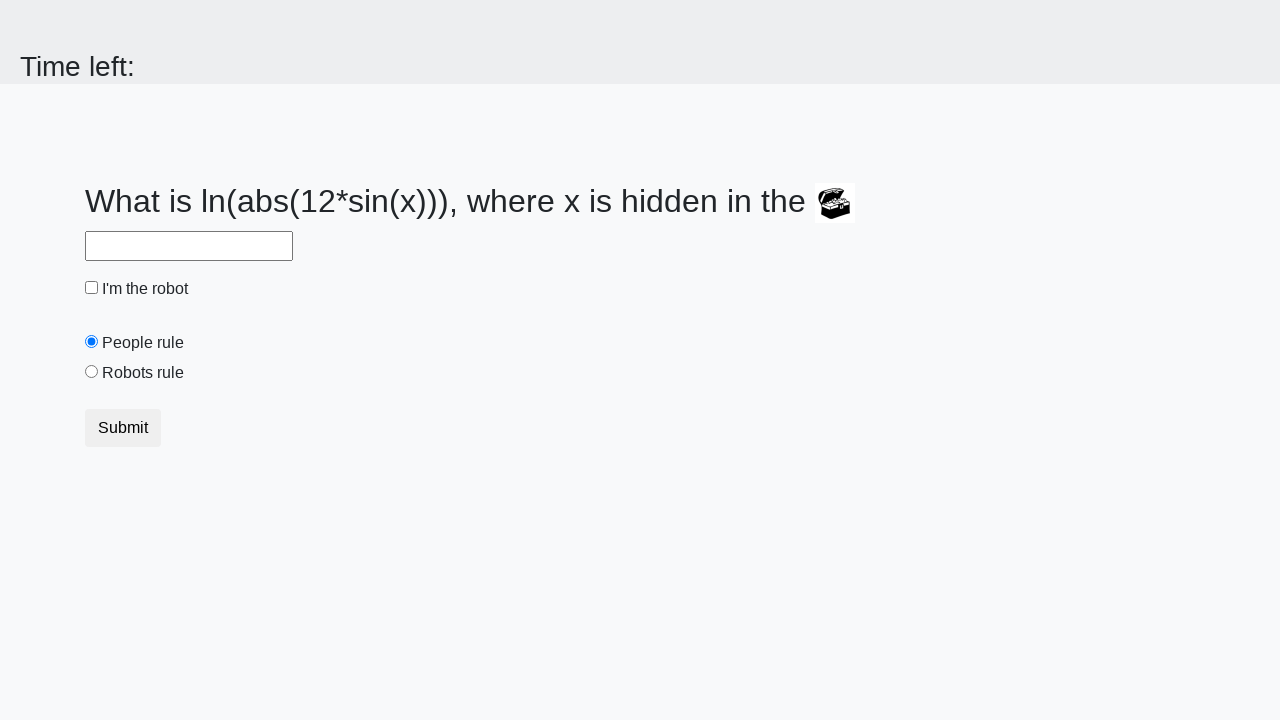

Waited 1 second for form submission to complete
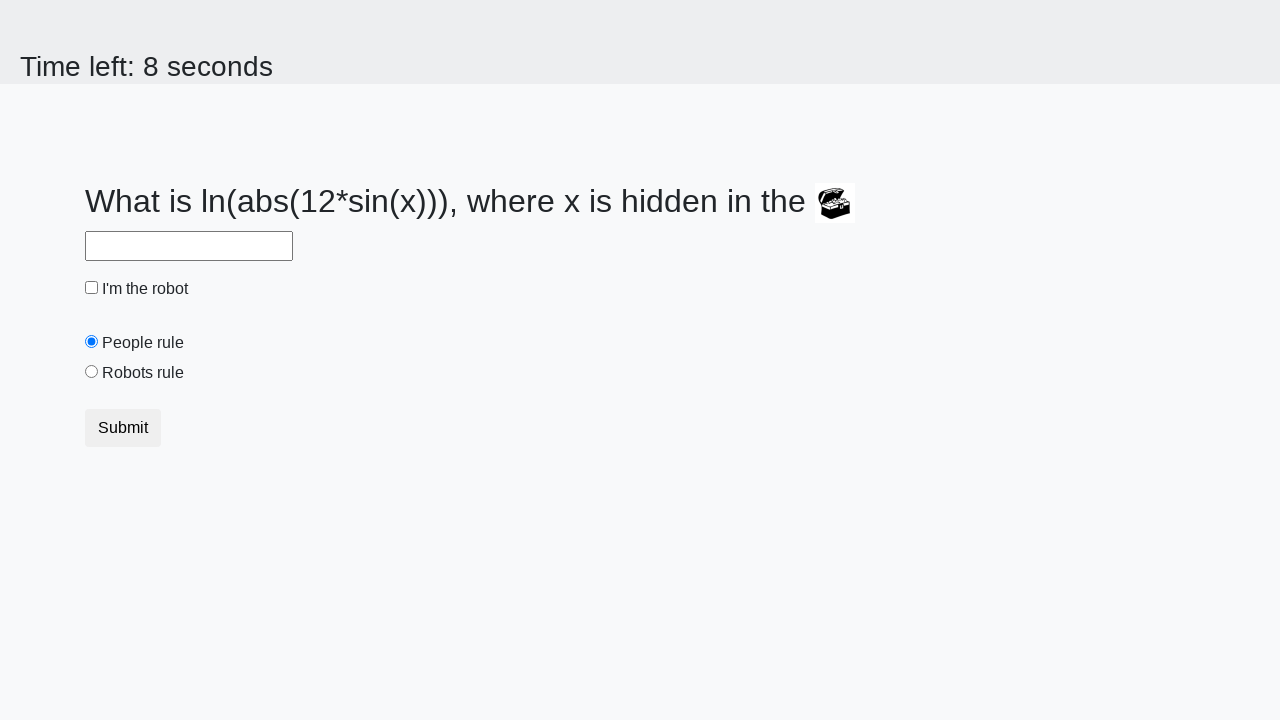

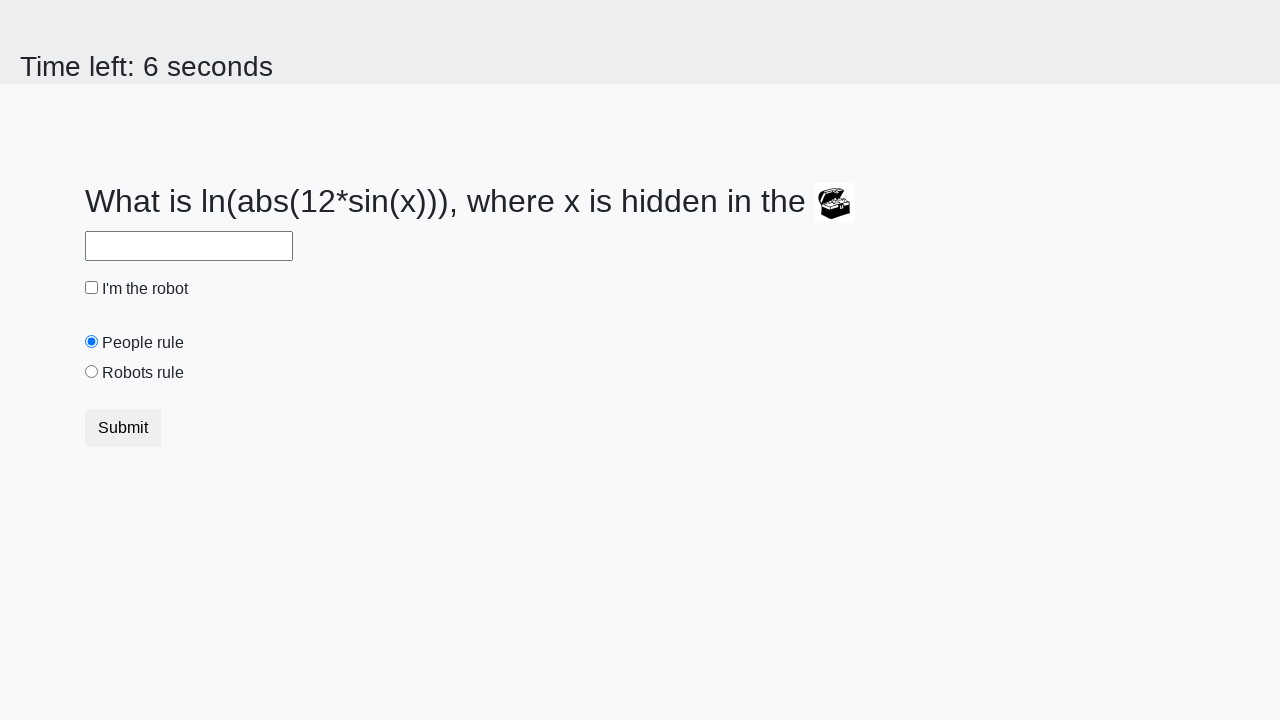